Opens the Pikabu website using Selenium WebDriver and verifies the page loads.

Starting URL: https://pikabu.ru

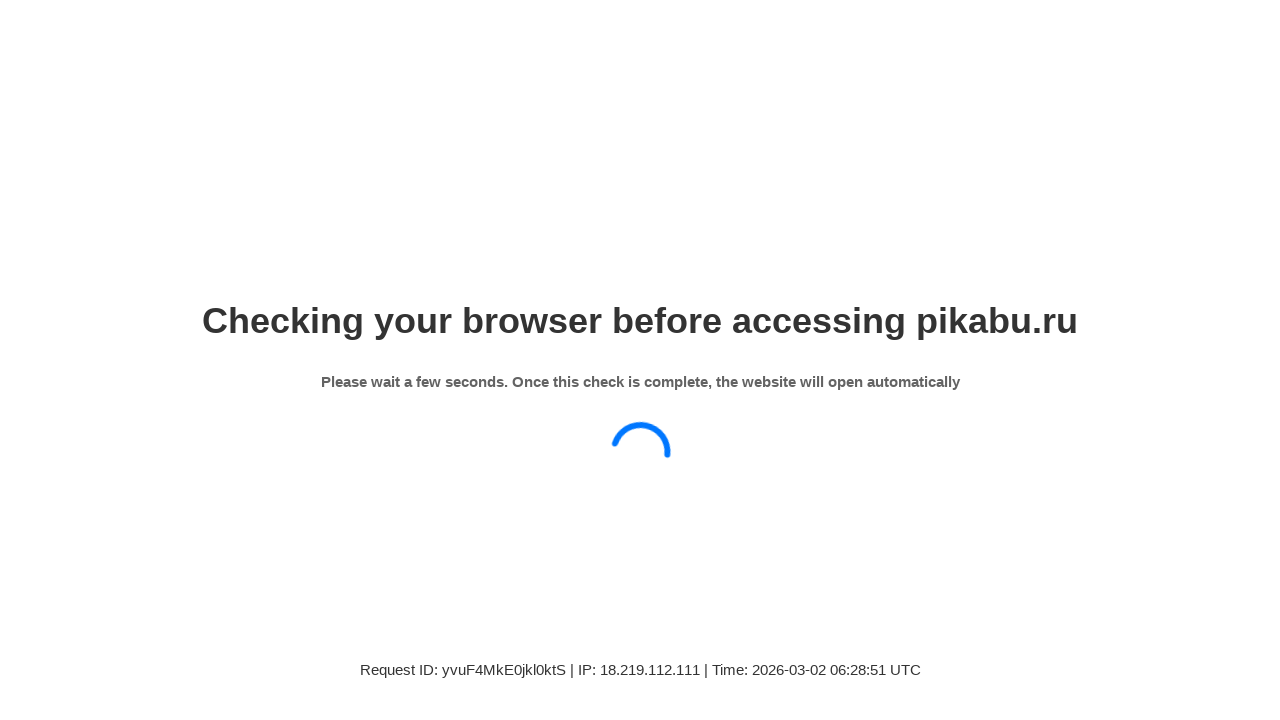

Pikabu website page loaded with domcontentloaded state
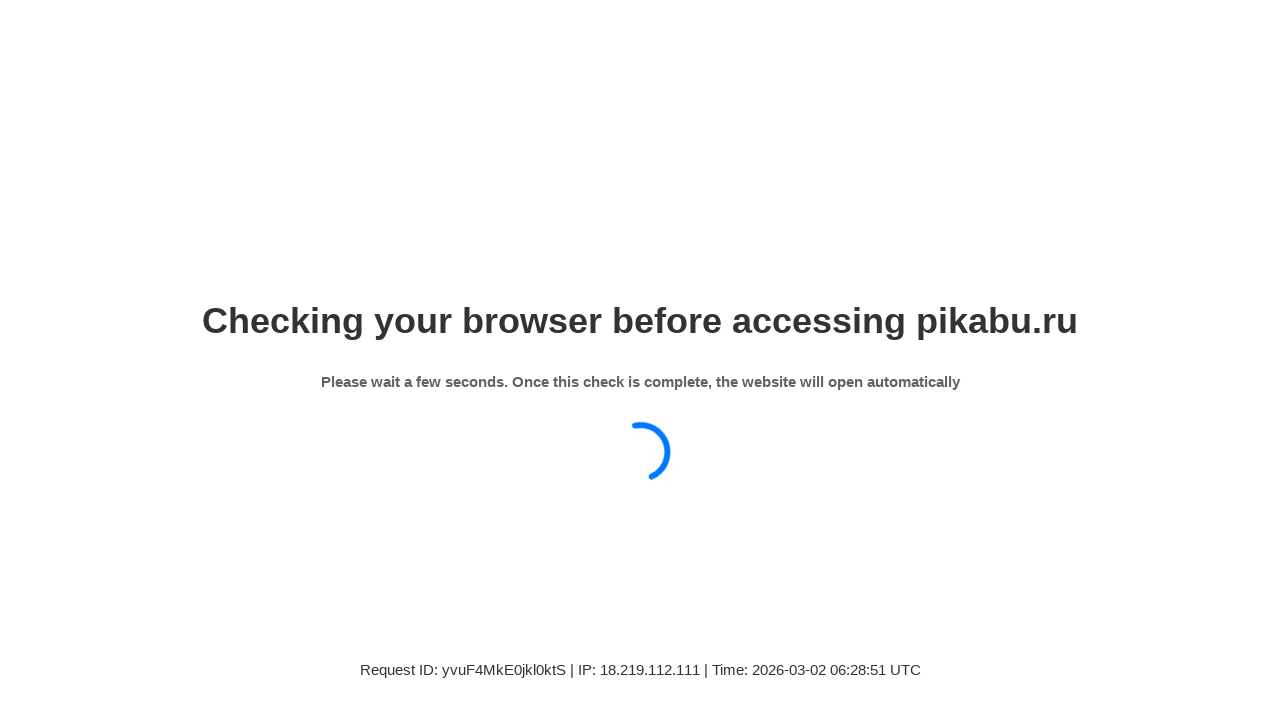

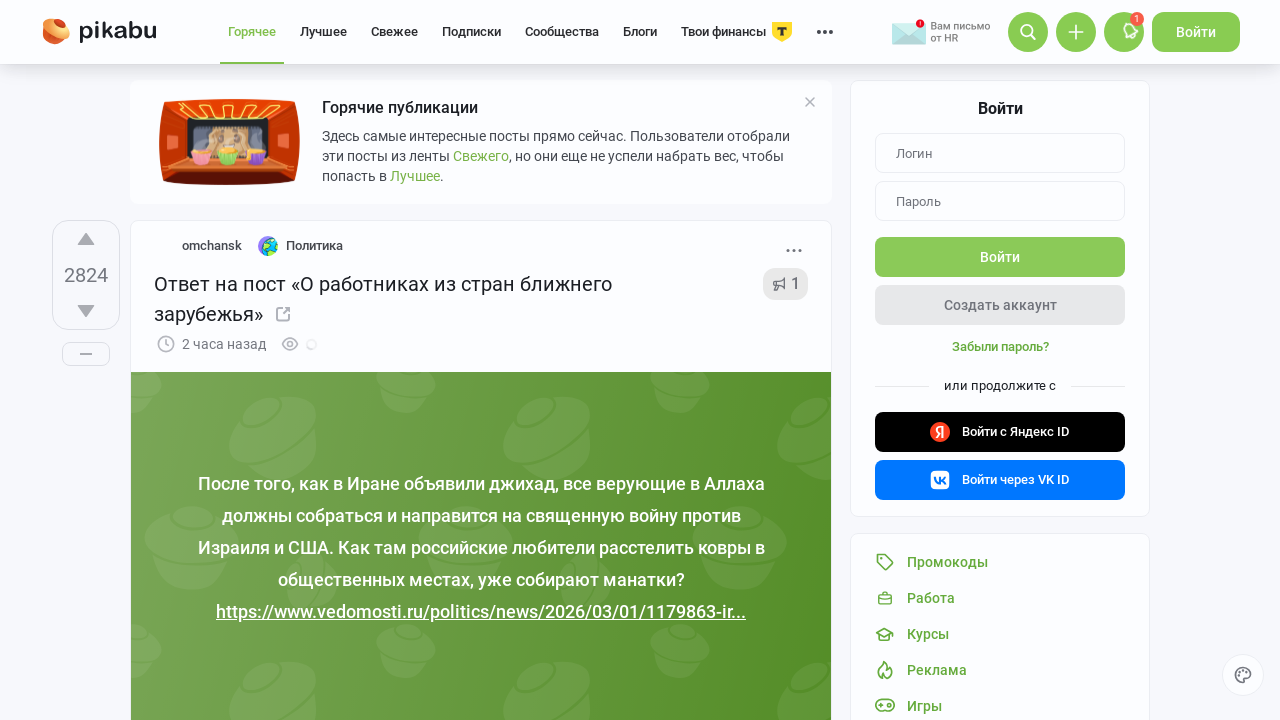